Tests the CURA Healthcare demo site by verifying the page title and clicking the "Make Appointment" button to navigate to the login/profile page (Edge browser variant)

Starting URL: https://katalon-demo-cura.herokuapp.com/

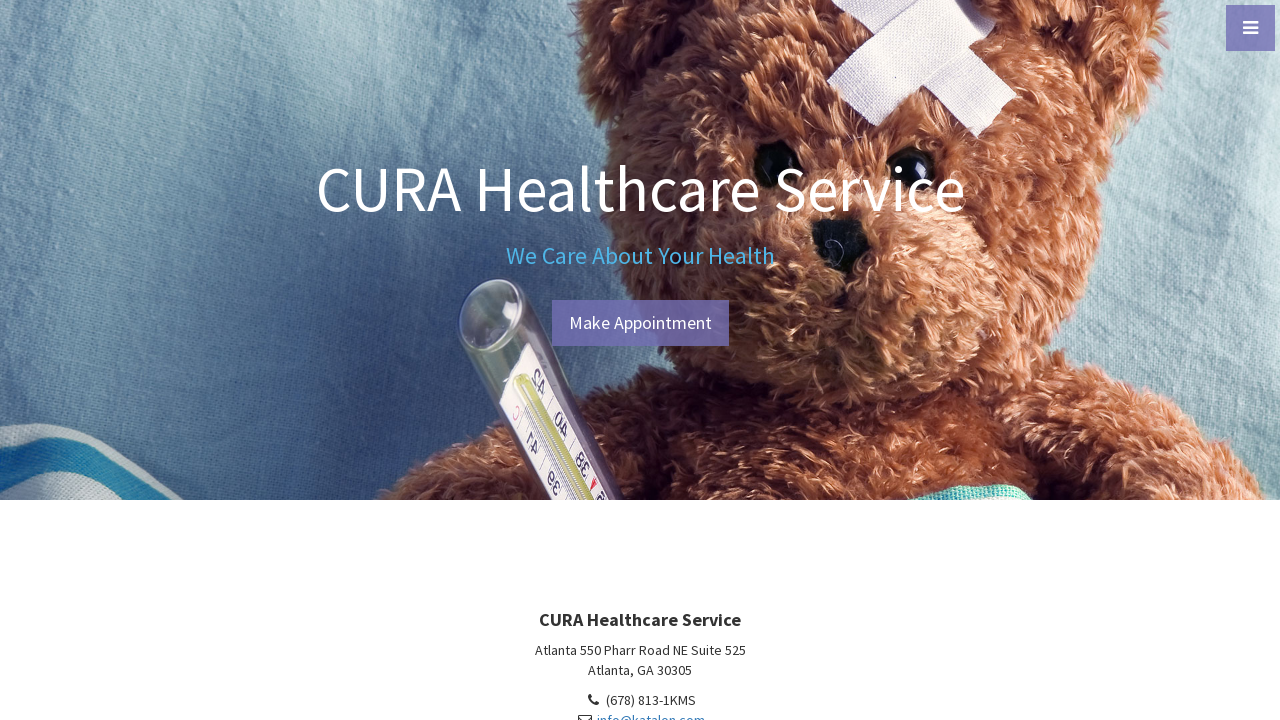

Verified page title is 'CURA Healthcare Service'
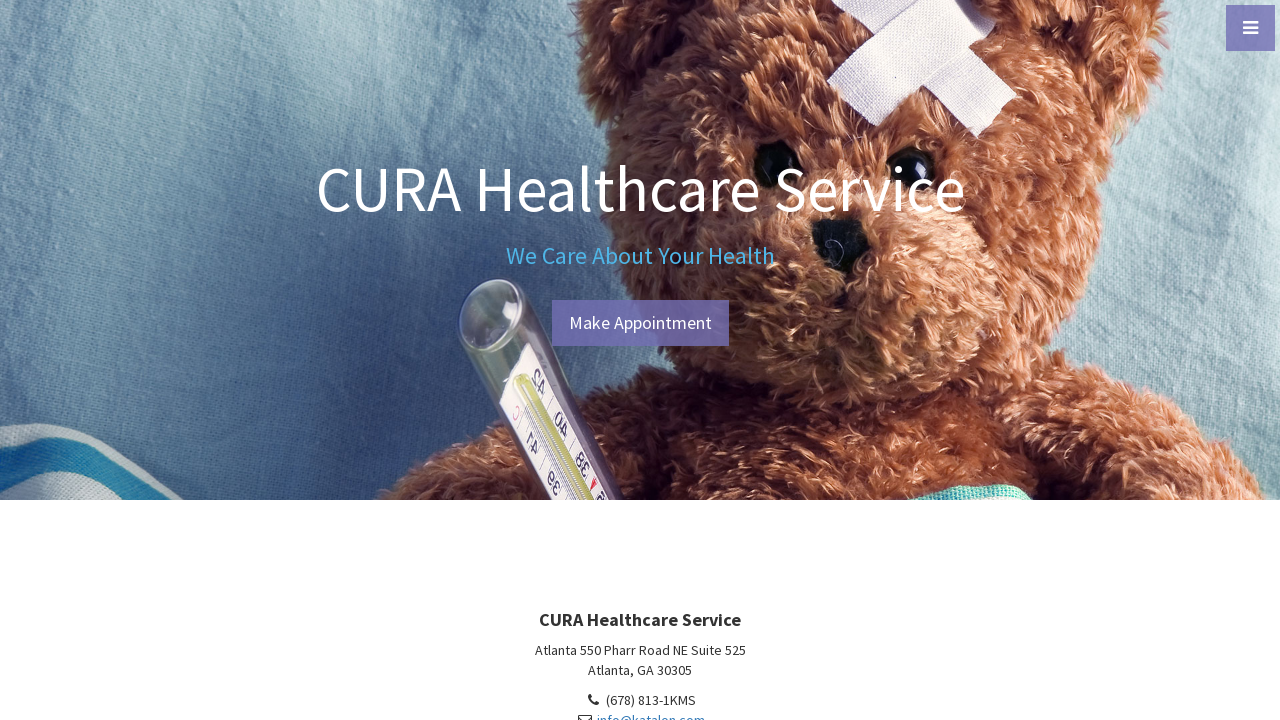

Clicked 'Make Appointment' button at (640, 323) on xpath=//a[contains(text(),'Make App')]
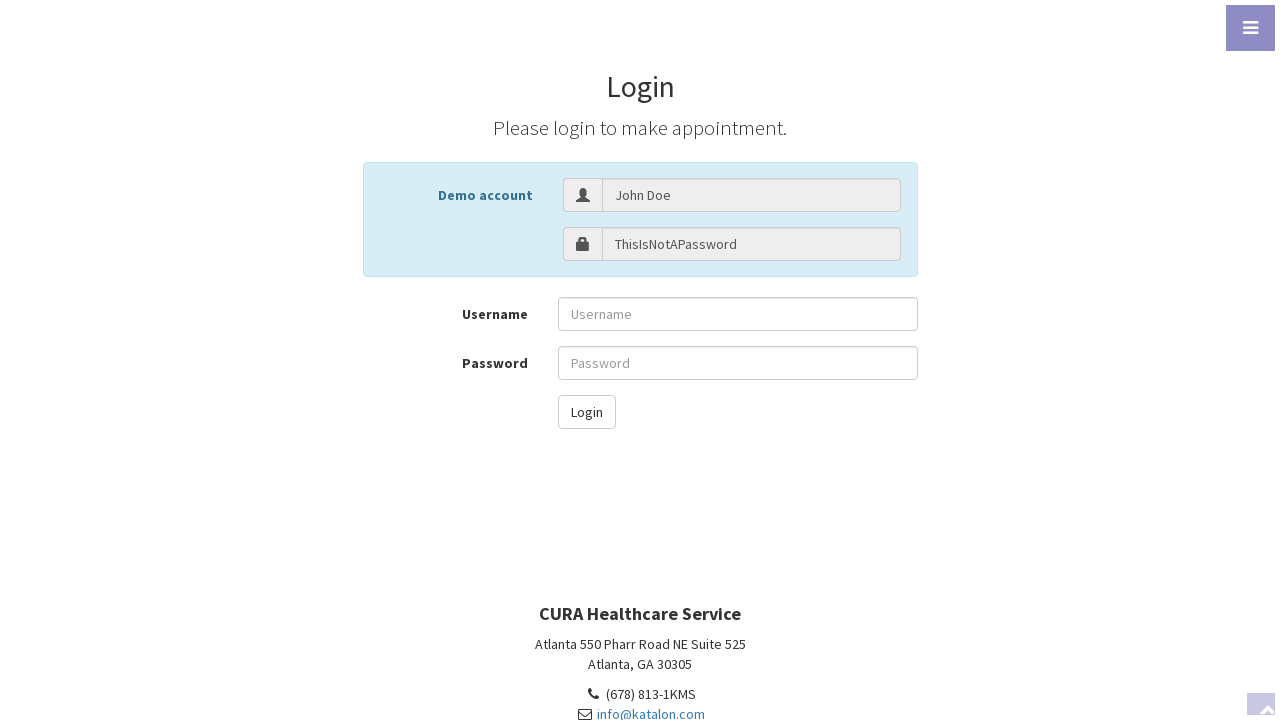

Navigated to login/profile page and URL confirmed
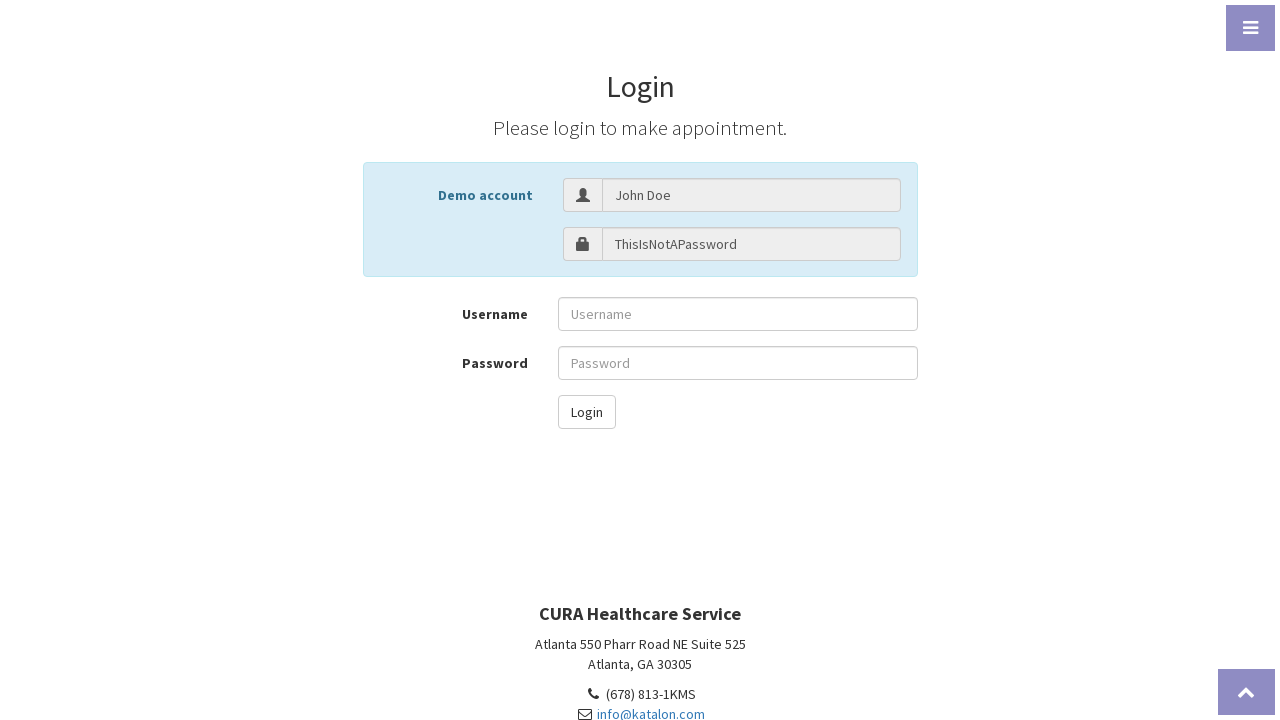

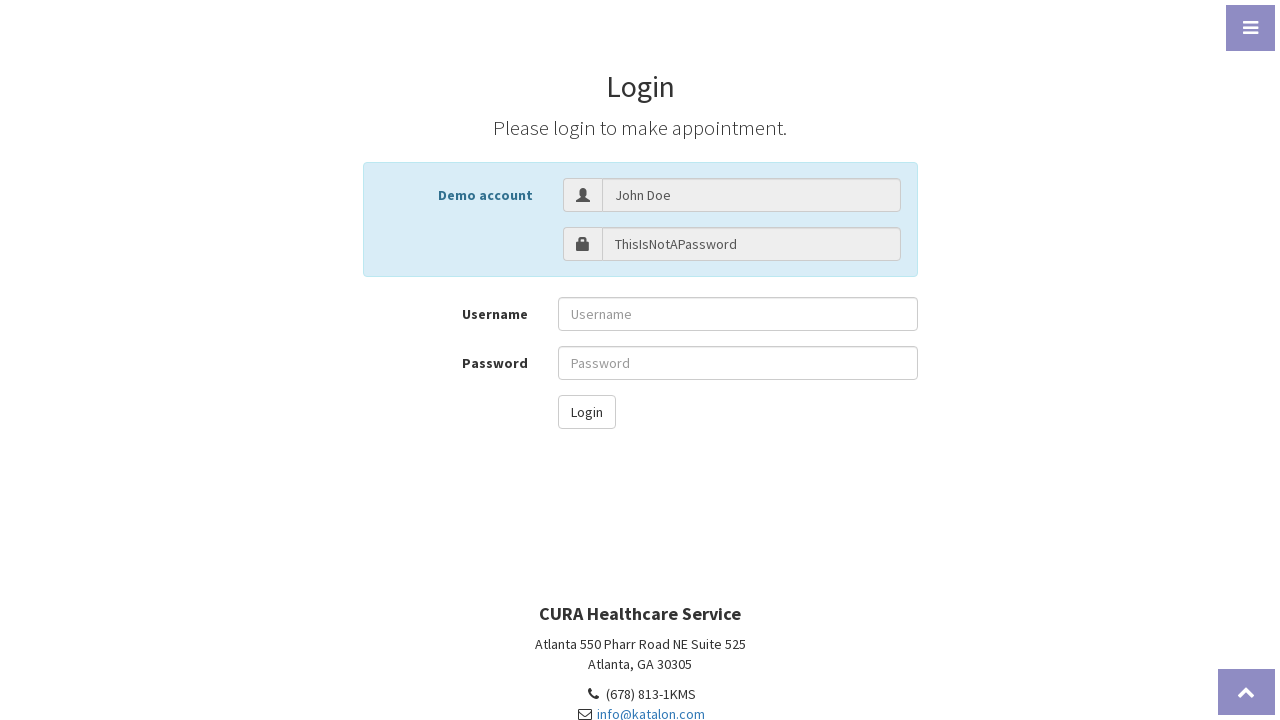